Tests a practice login form by attempting login with incorrect password, using the forgot password feature to retrieve a temporary password, and then successfully logging in with the correct credentials

Starting URL: https://rahulshettyacademy.com/locatorspractice/

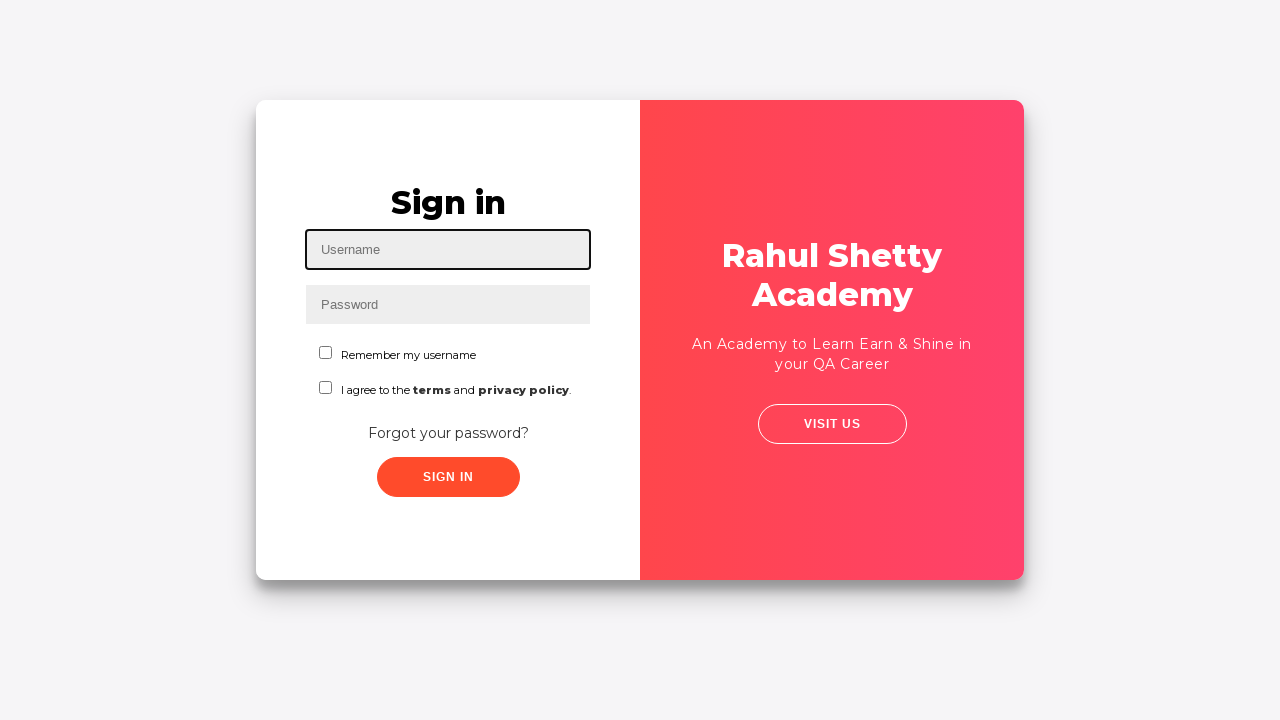

Filled username field with 'Zubair' on #inputUsername
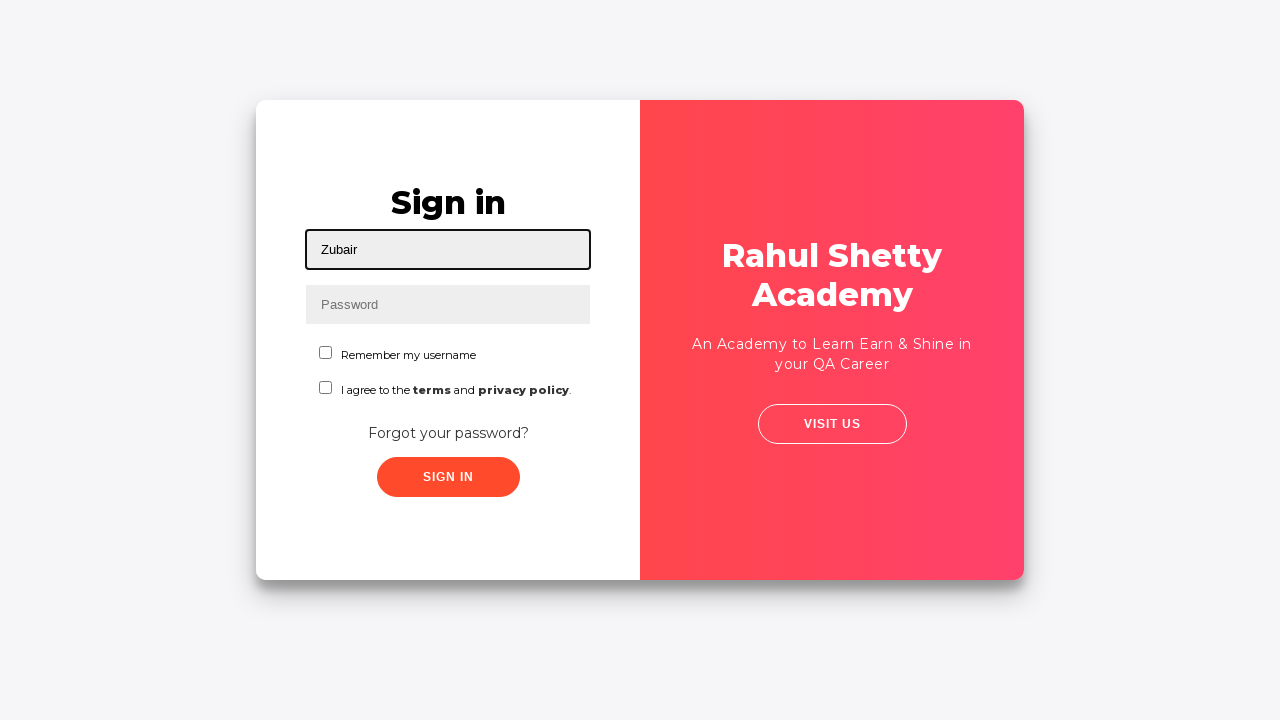

Filled password field with incorrect password 'zbr123' on input[name='inputPassword']
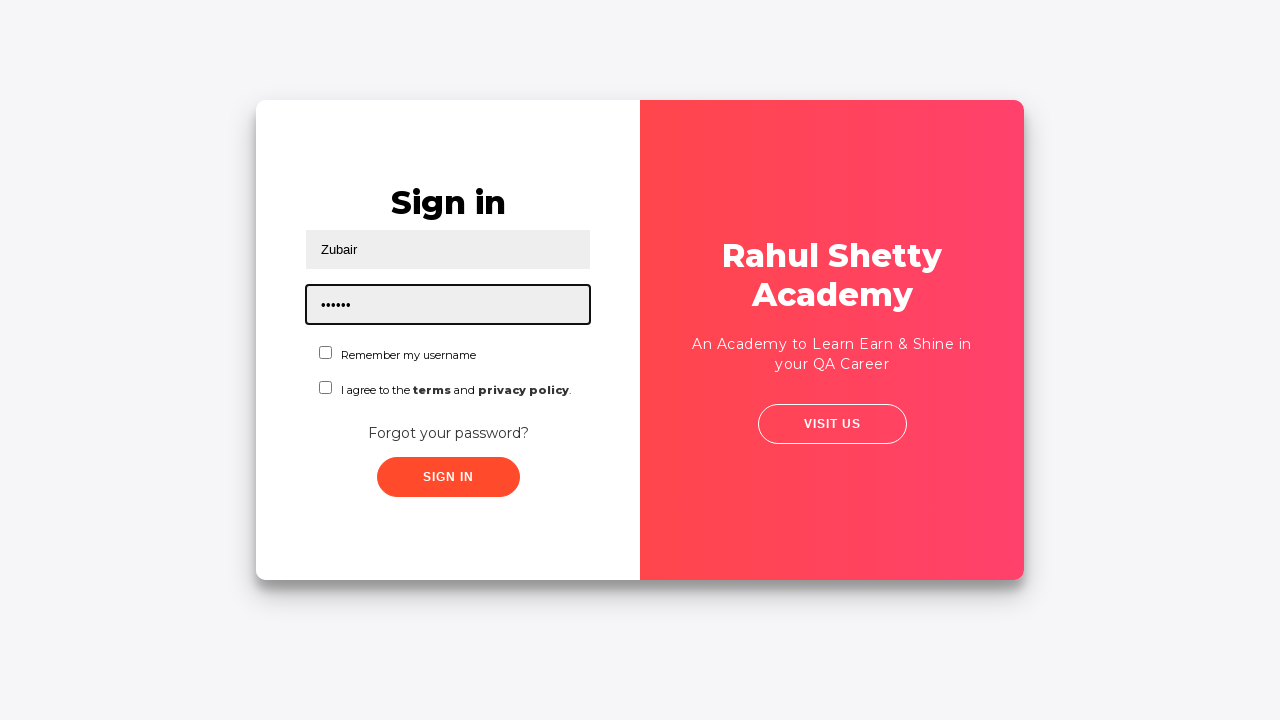

Clicked sign in button with incorrect credentials at (448, 477) on .signInBtn
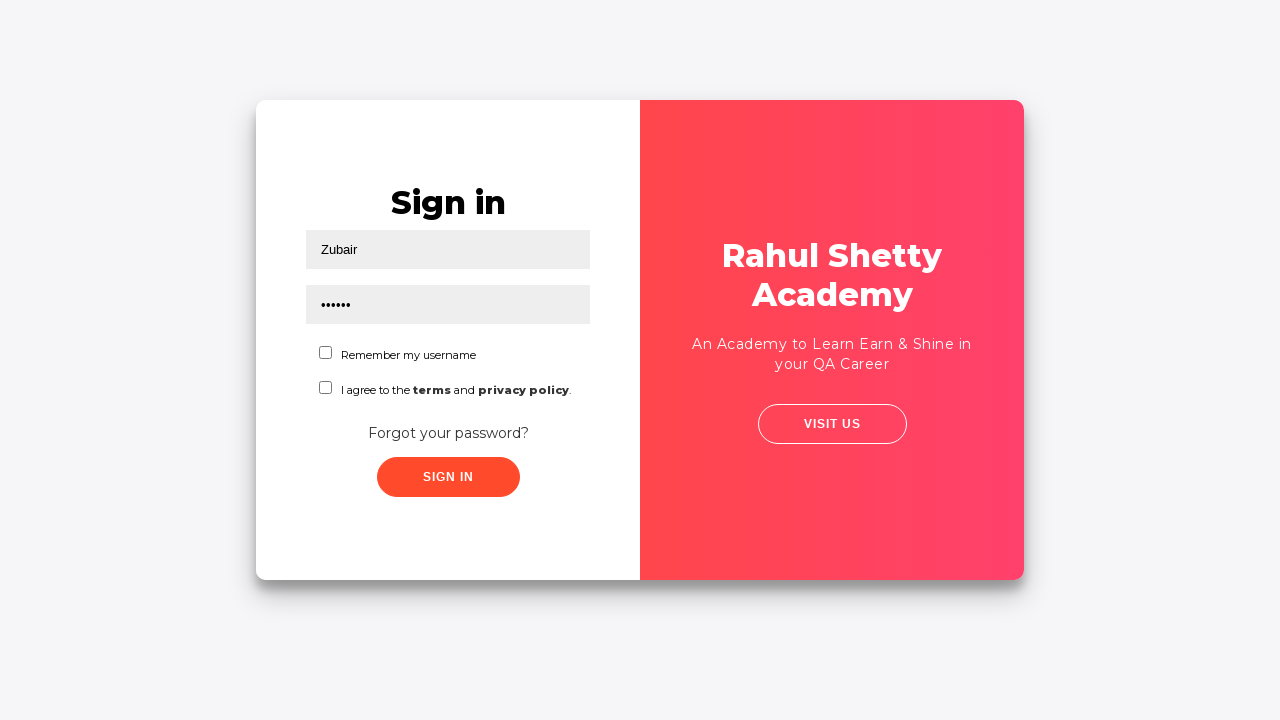

Error message appeared confirming login failed
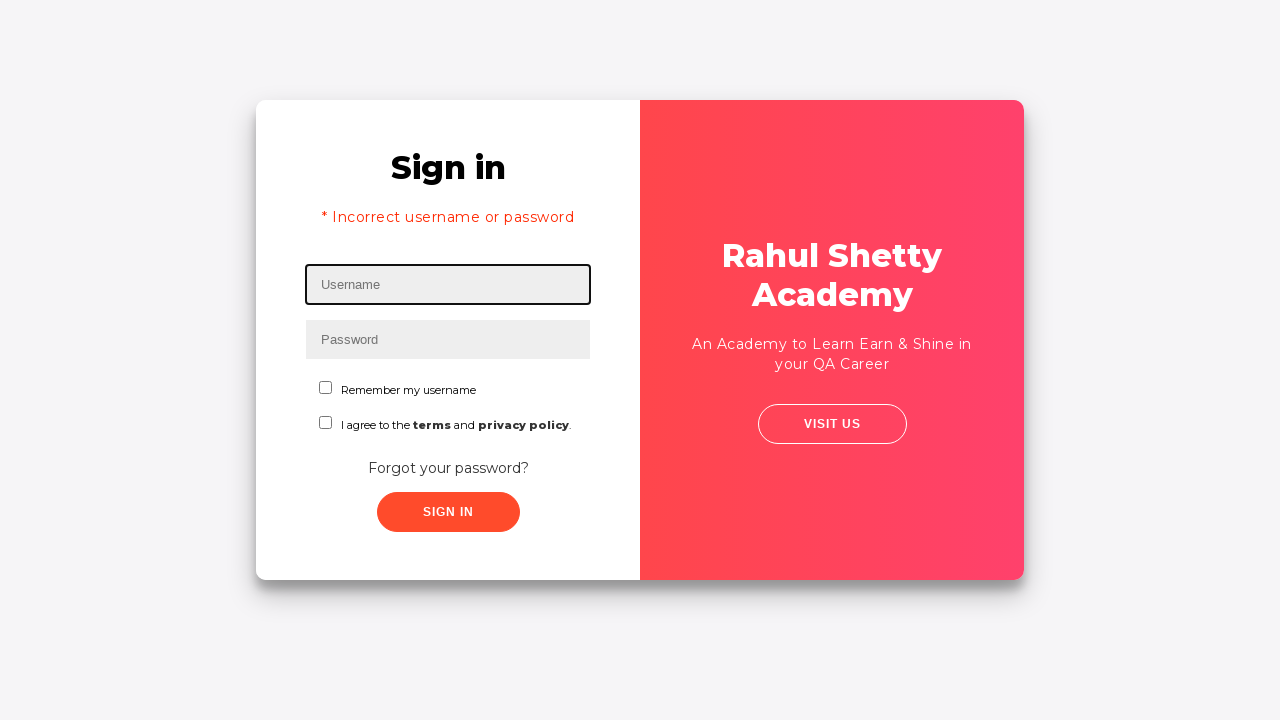

Clicked 'Forgot your password?' link at (448, 468) on text=Forgot your password?
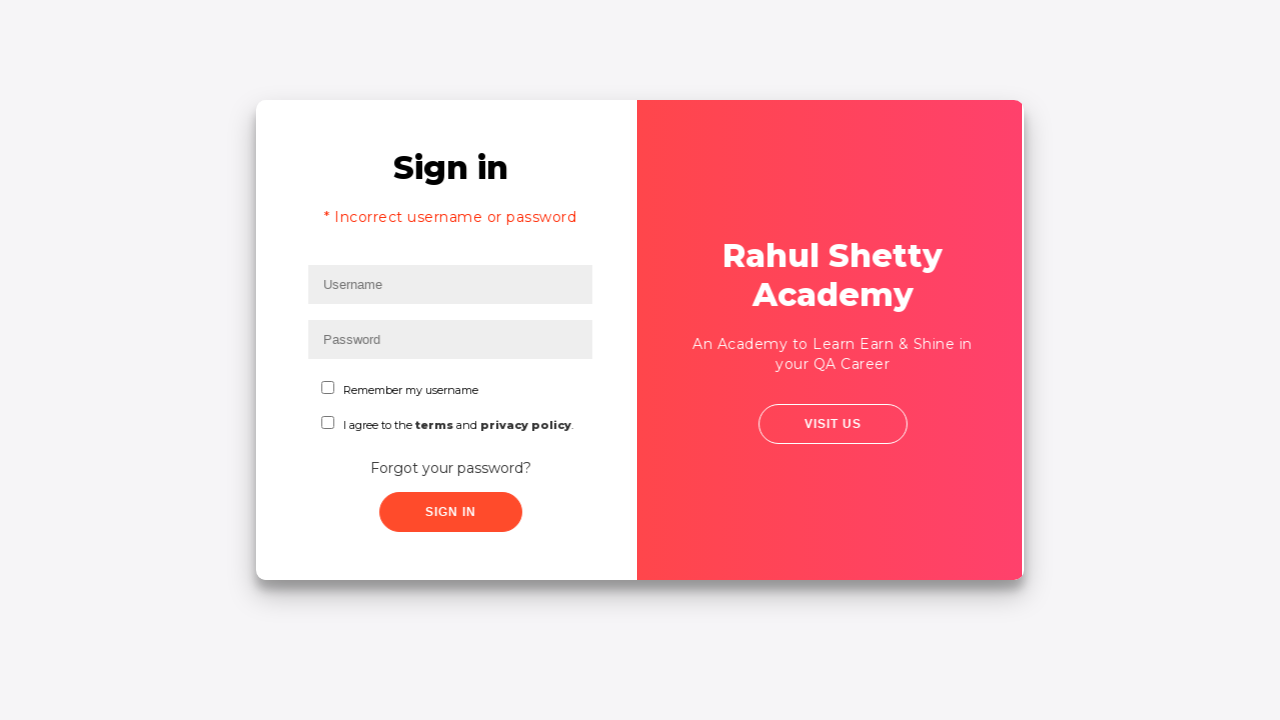

Waited 1 second for forgot password form to load
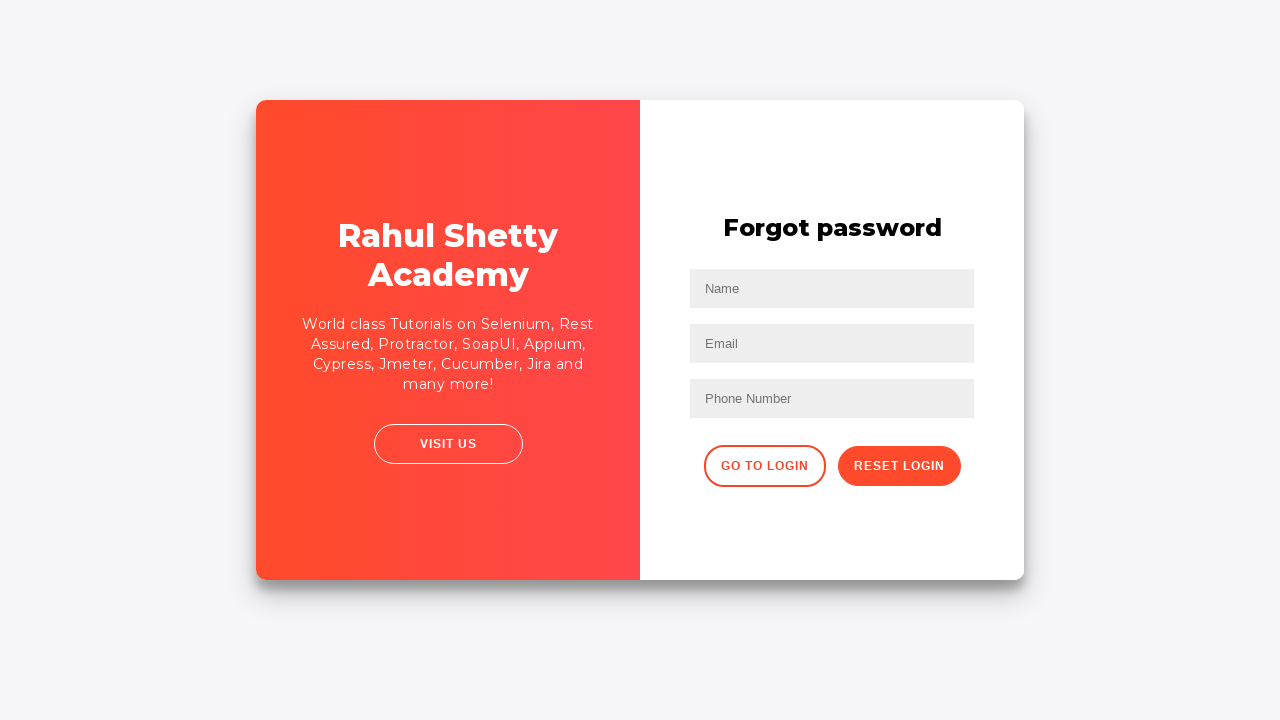

Filled name field with 'Zubair' in forgot password form on //input[@placeholder='Name']
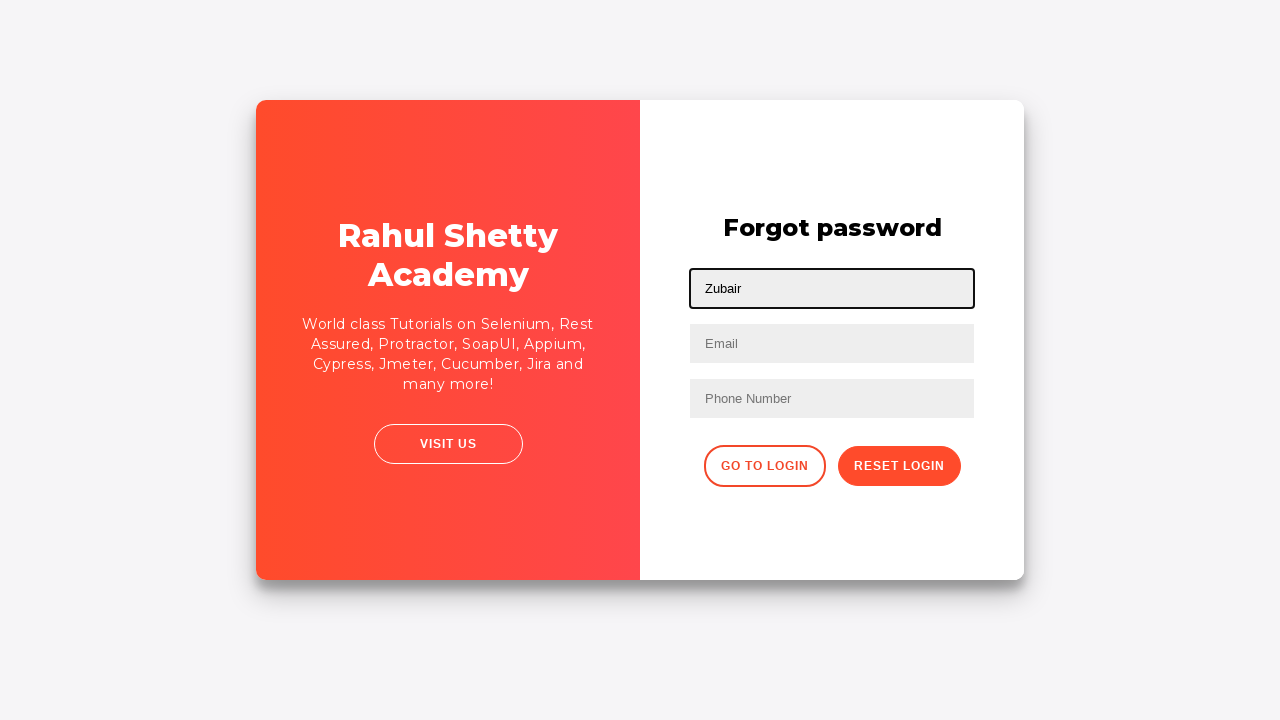

Filled email field with 'tech.zbr@gmail.com' on input[type='text']:nth-child(3)
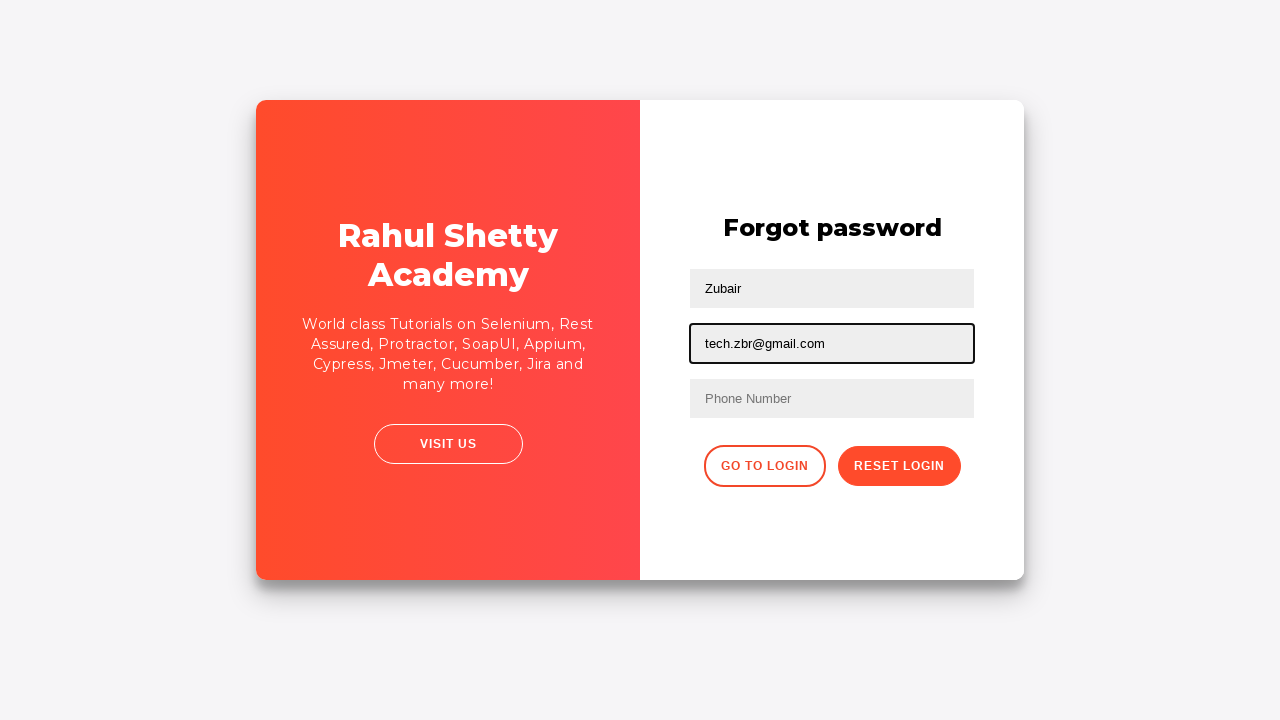

Filled phone number field with '8439437416' on //form/input[3]
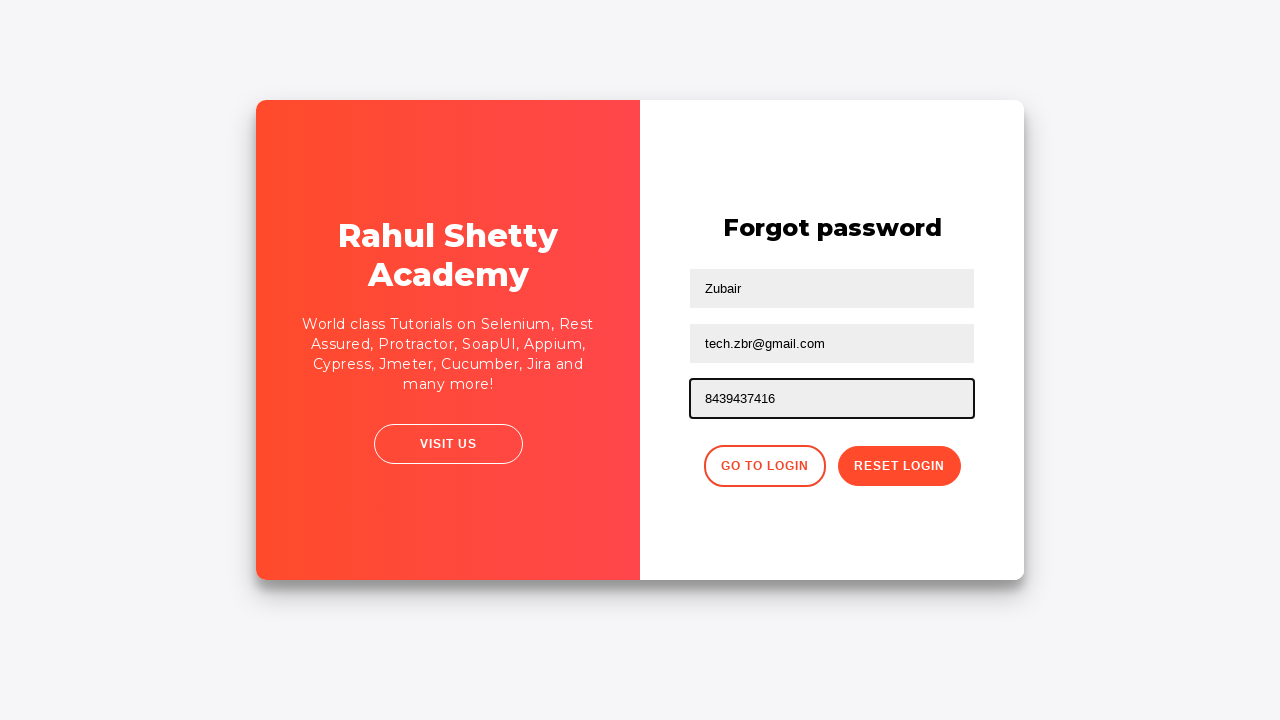

Clicked reset password button to submit forgot password form at (899, 466) on div>button.reset-pwd-btn
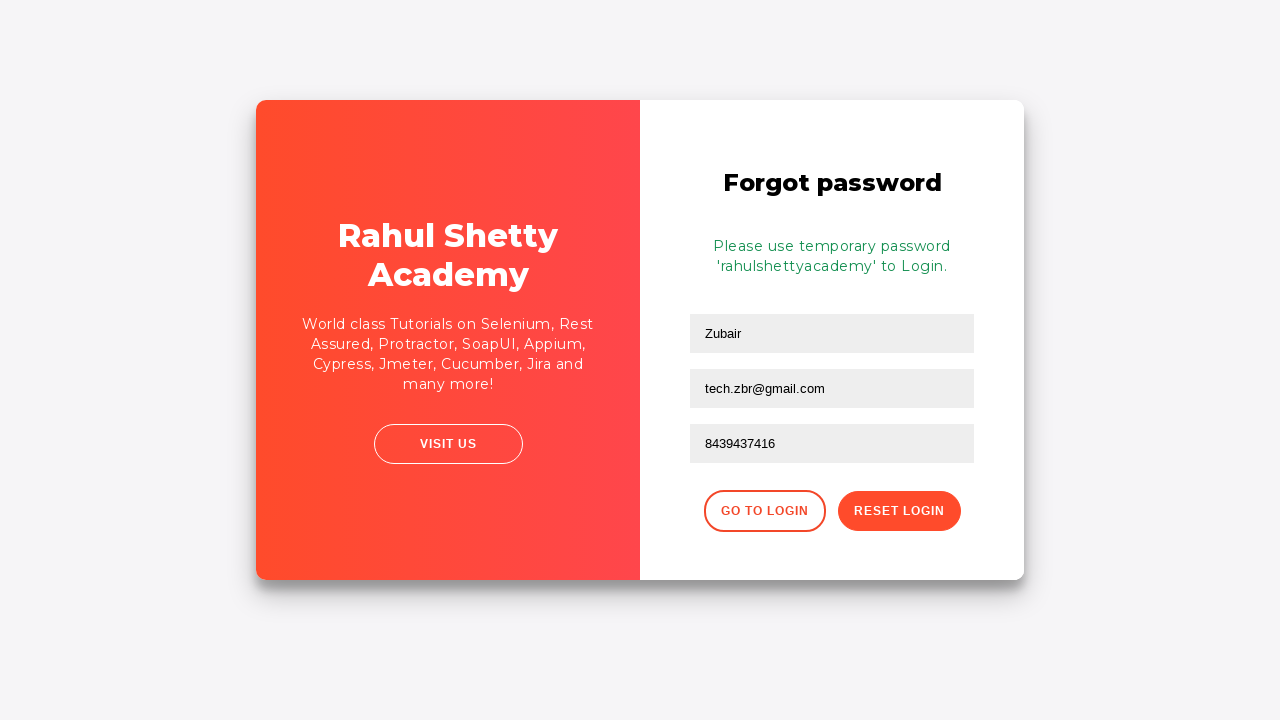

Password reset message appeared containing temporary password
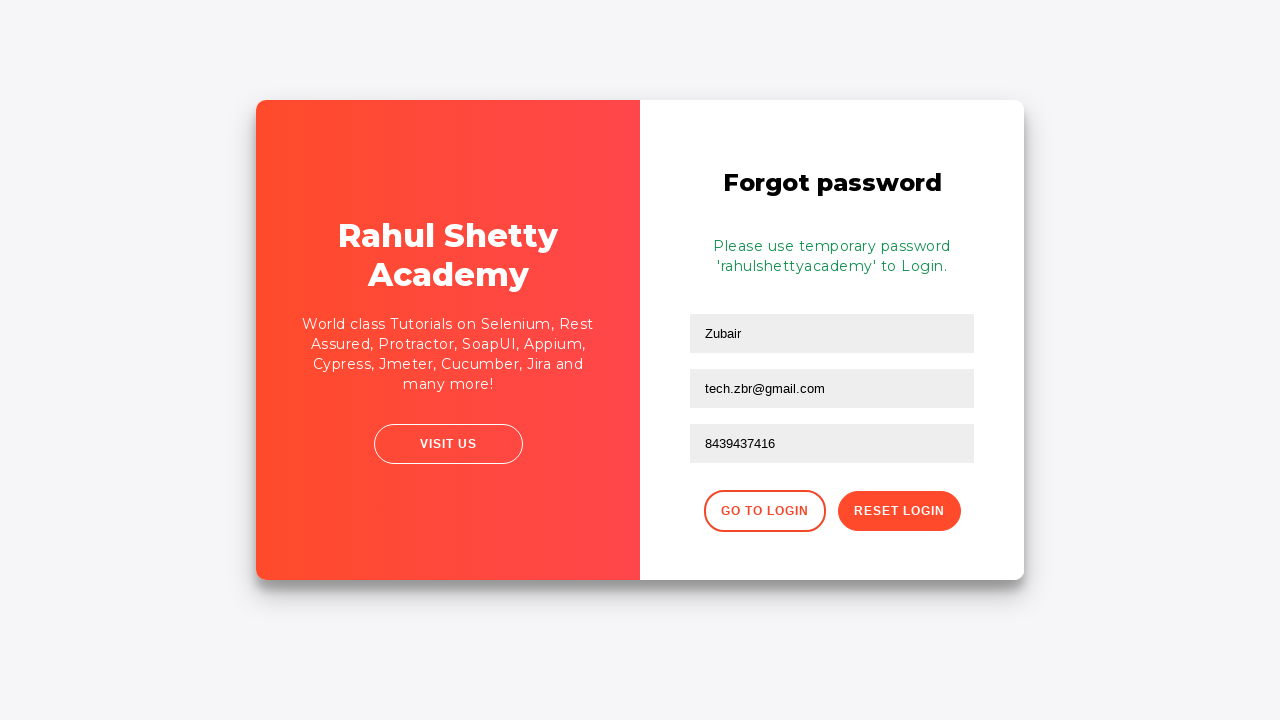

Navigated back to practice login page
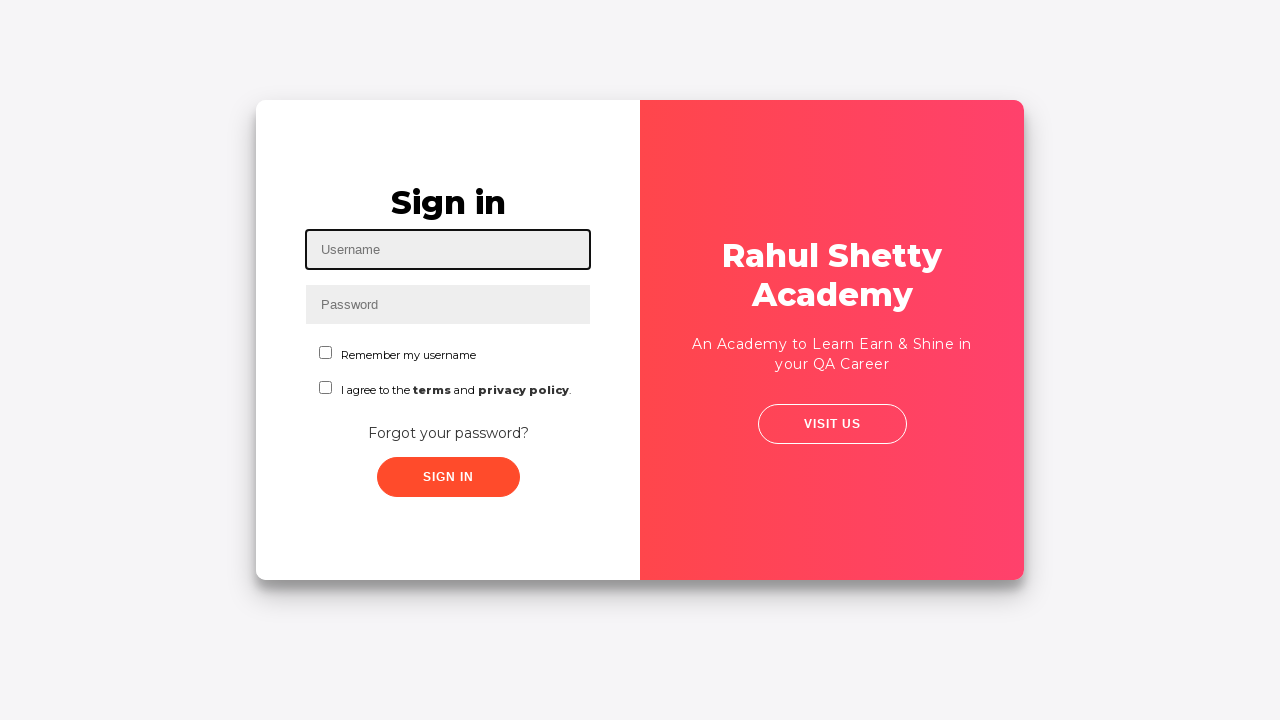

Clicked 'Forgot your password?' link again at (448, 433) on text=Forgot your password?
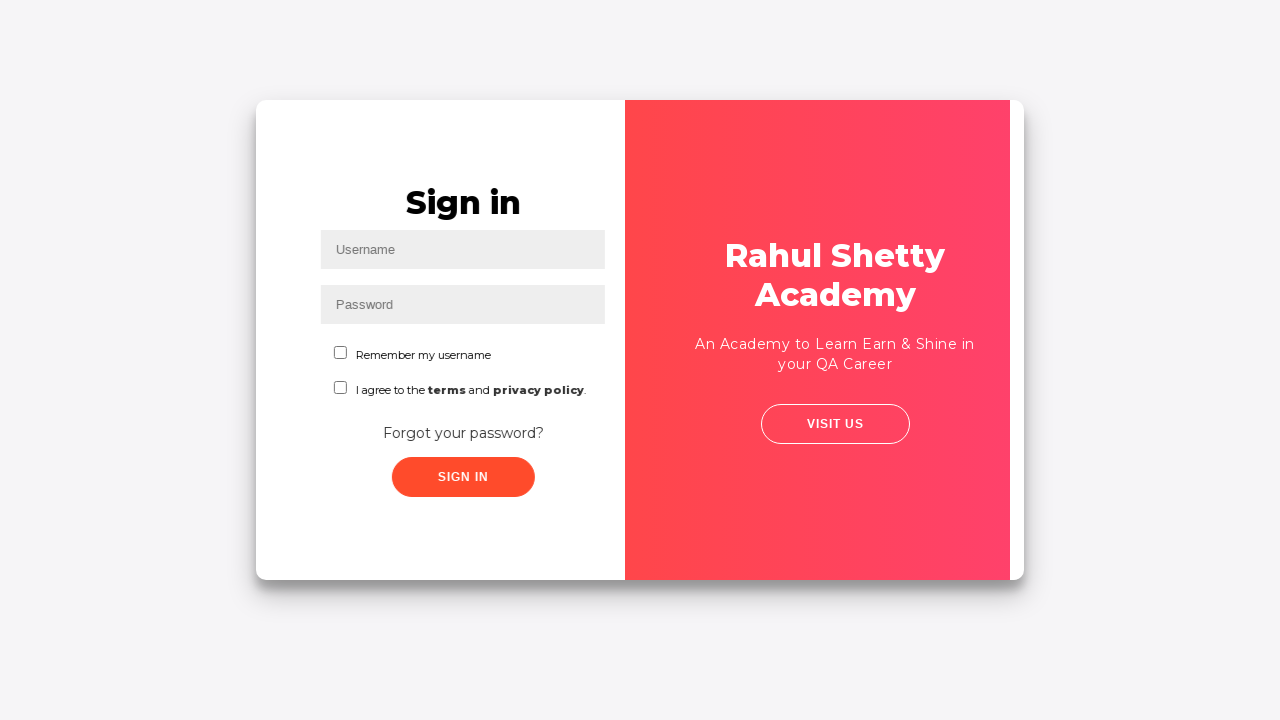

Waited 2 seconds for forgot password form to reload
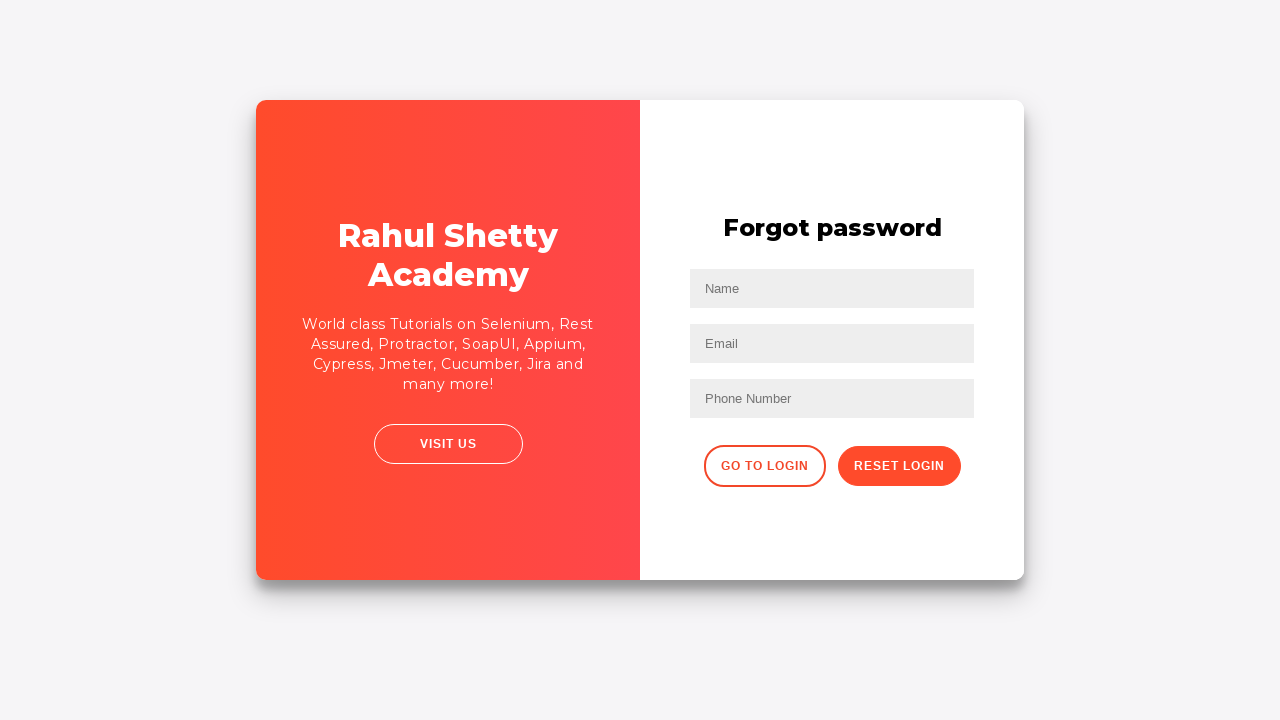

Clicked reset password button to retrieve password message at (899, 466) on div>button.reset-pwd-btn
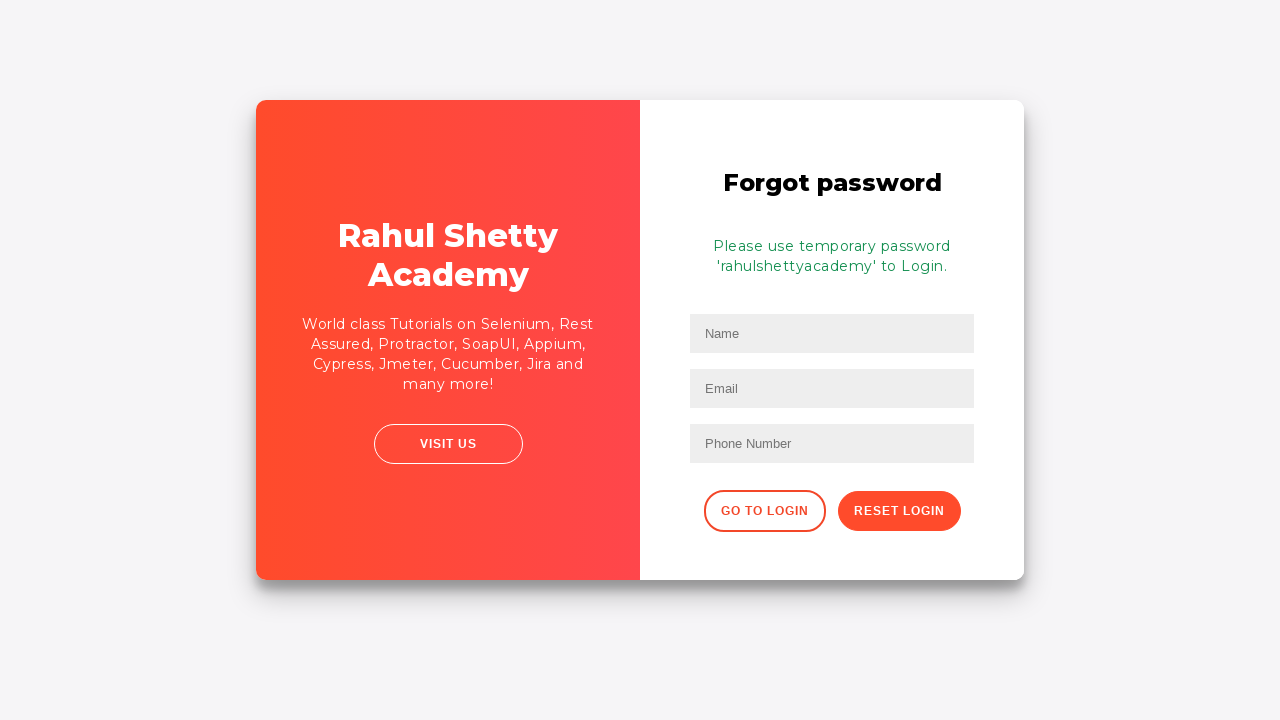

Extracted password from form message: 'rahulshettyacademy'
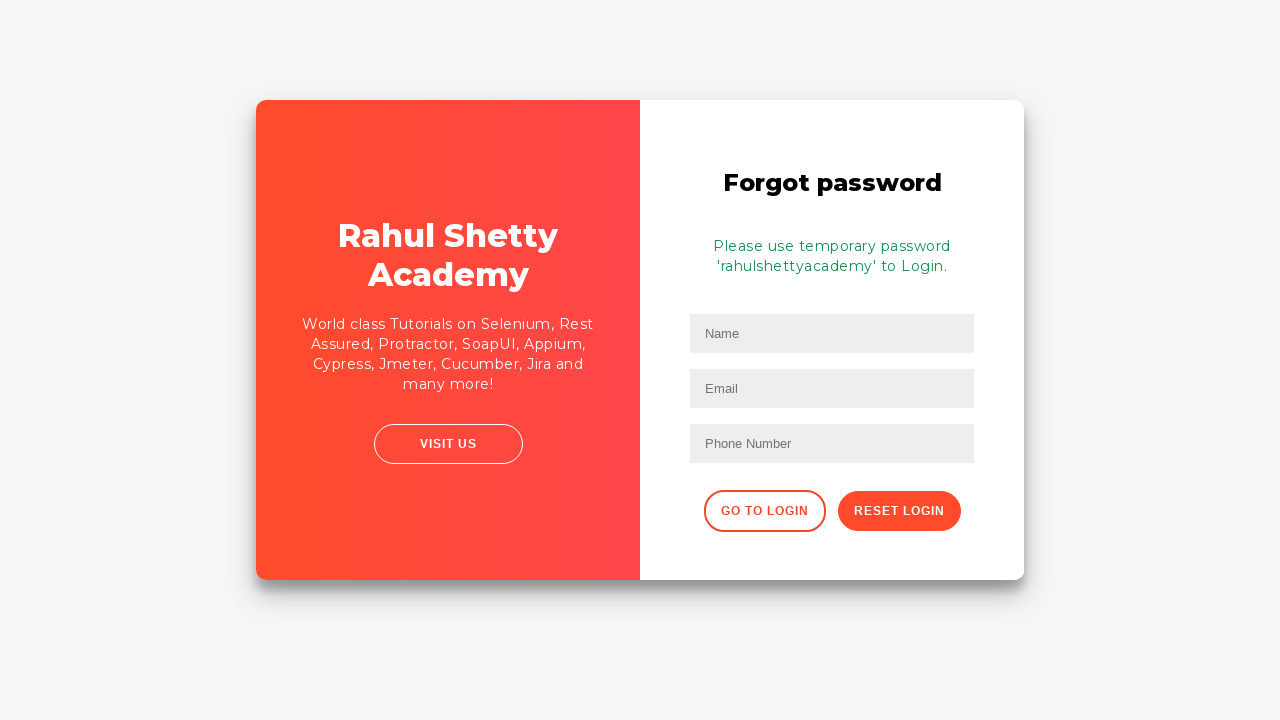

Clicked back button to return to login form at (764, 511) on xpath=//div/button[1]
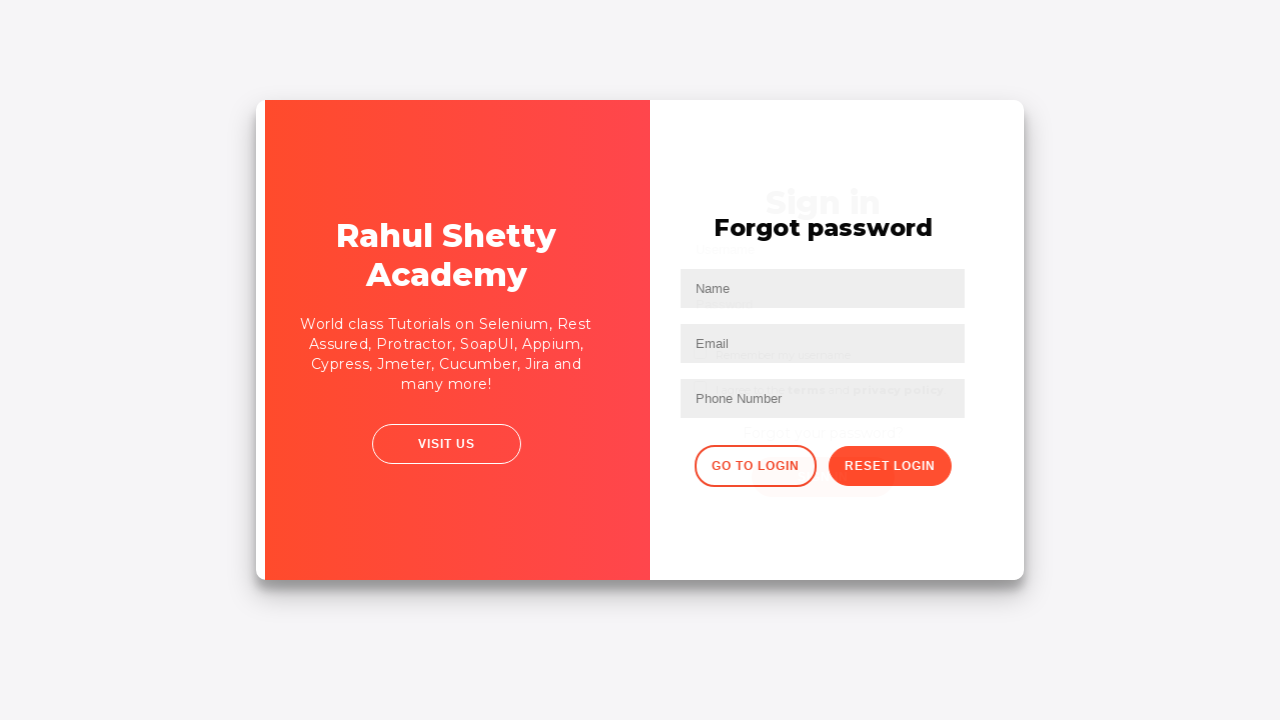

Waited 1 second to return to login page
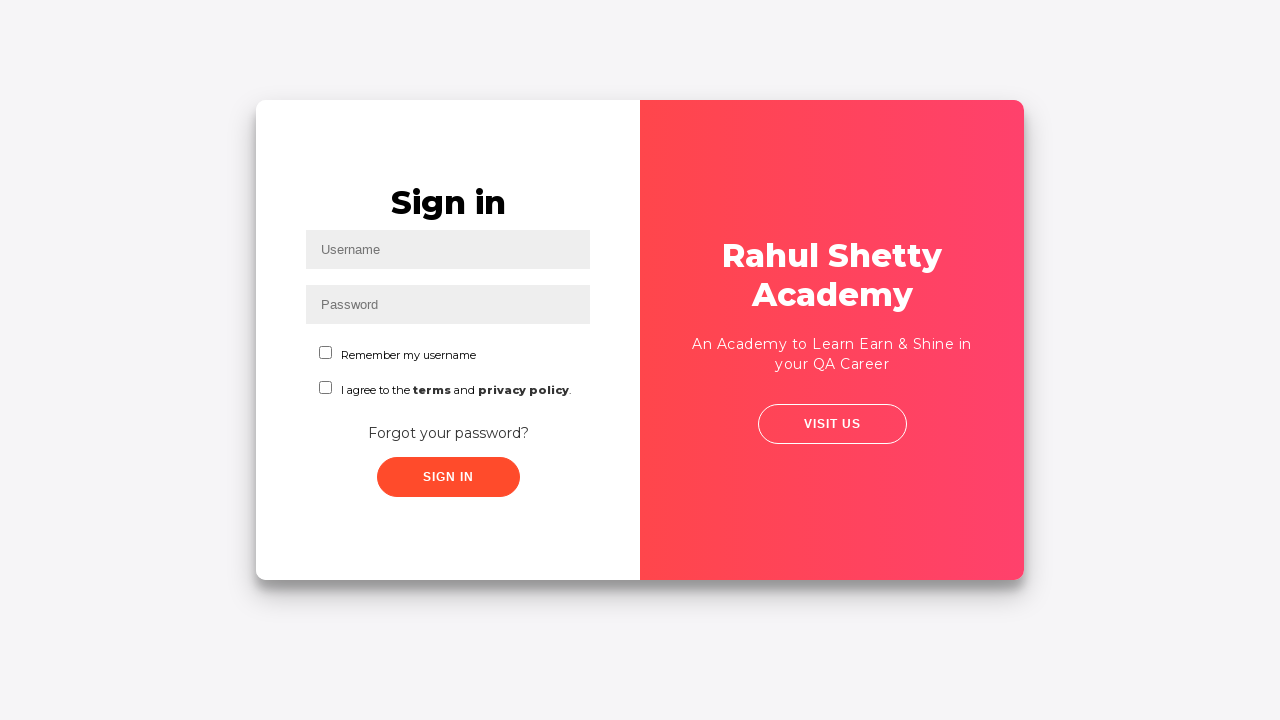

Filled username field with 'Zubair' for successful login on #inputUsername
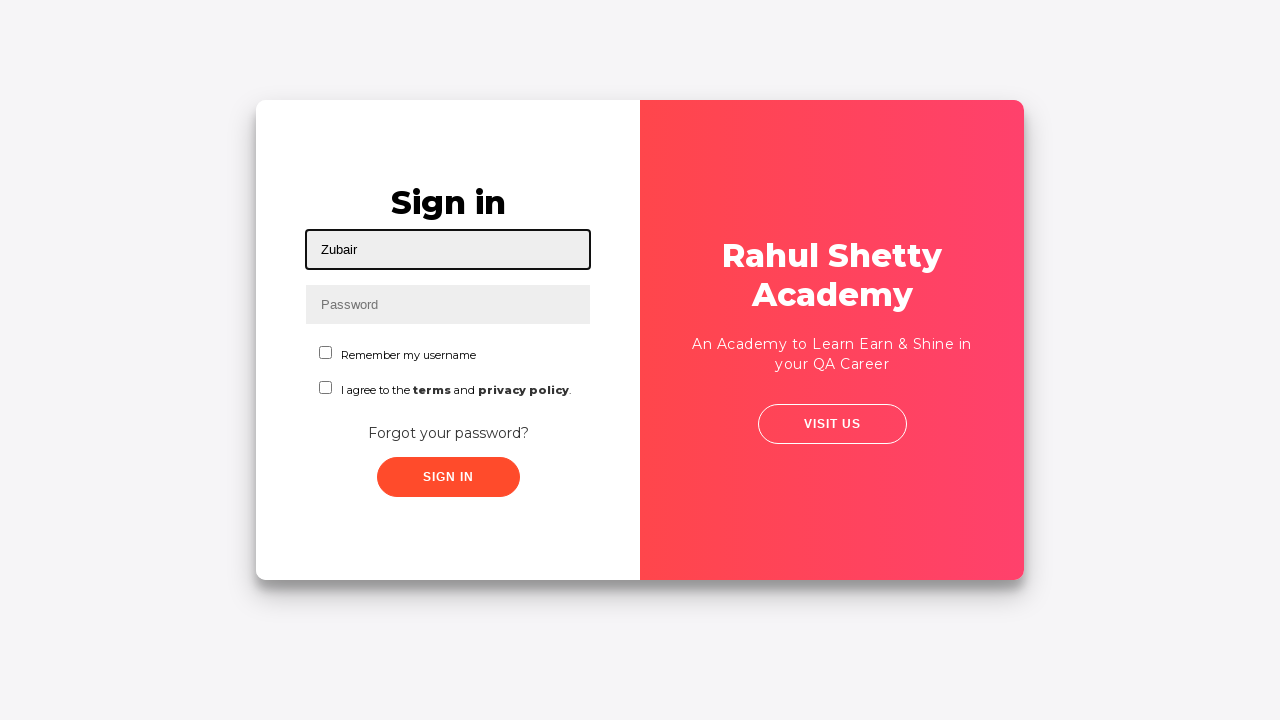

Filled password field with correct password 'rahulshettyacademy' on //input[contains(@type,'pass')]
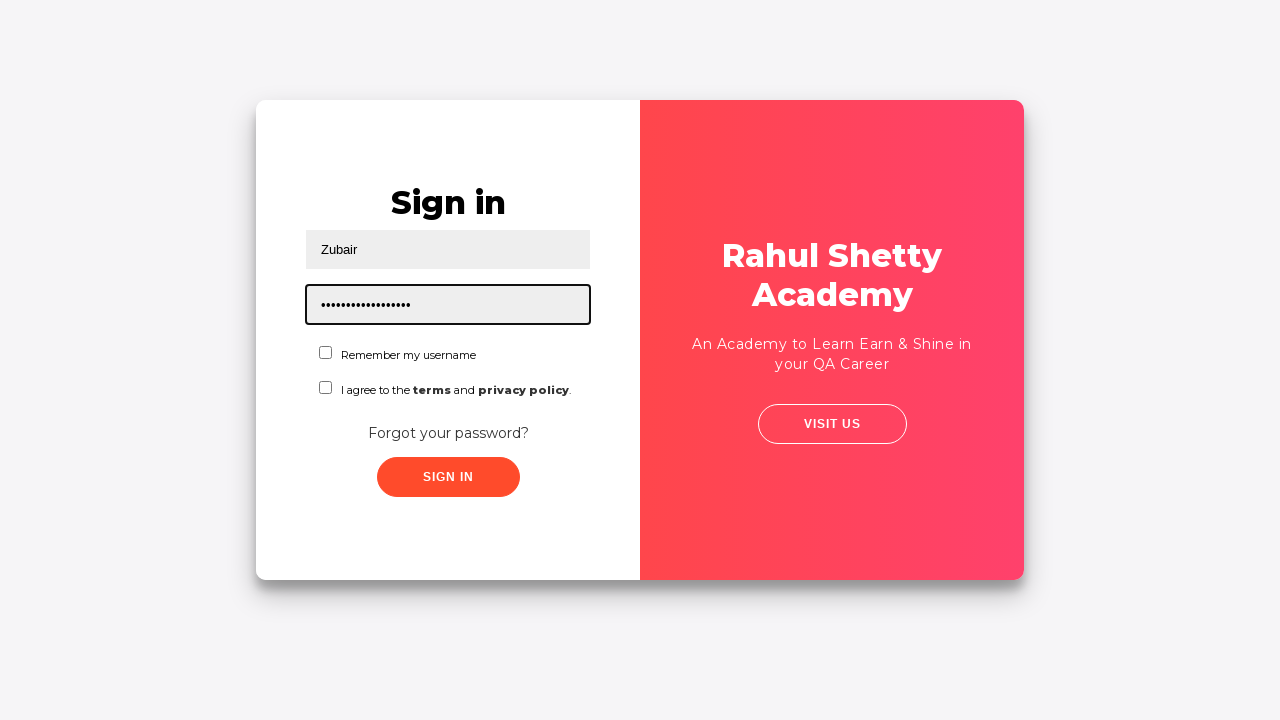

Checked agreement checkbox at (326, 388) on input[name='chkboxTwo']
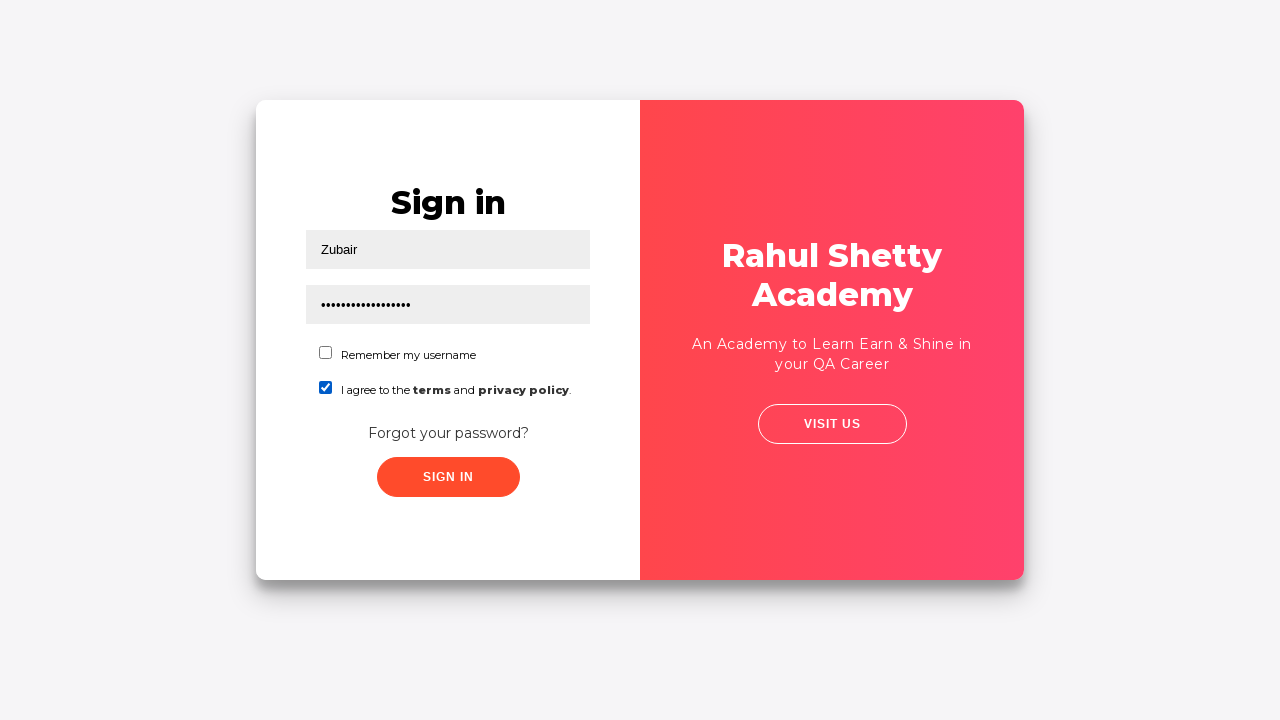

Clicked sign in button with correct credentials at (448, 477) on .submit.signInBtn
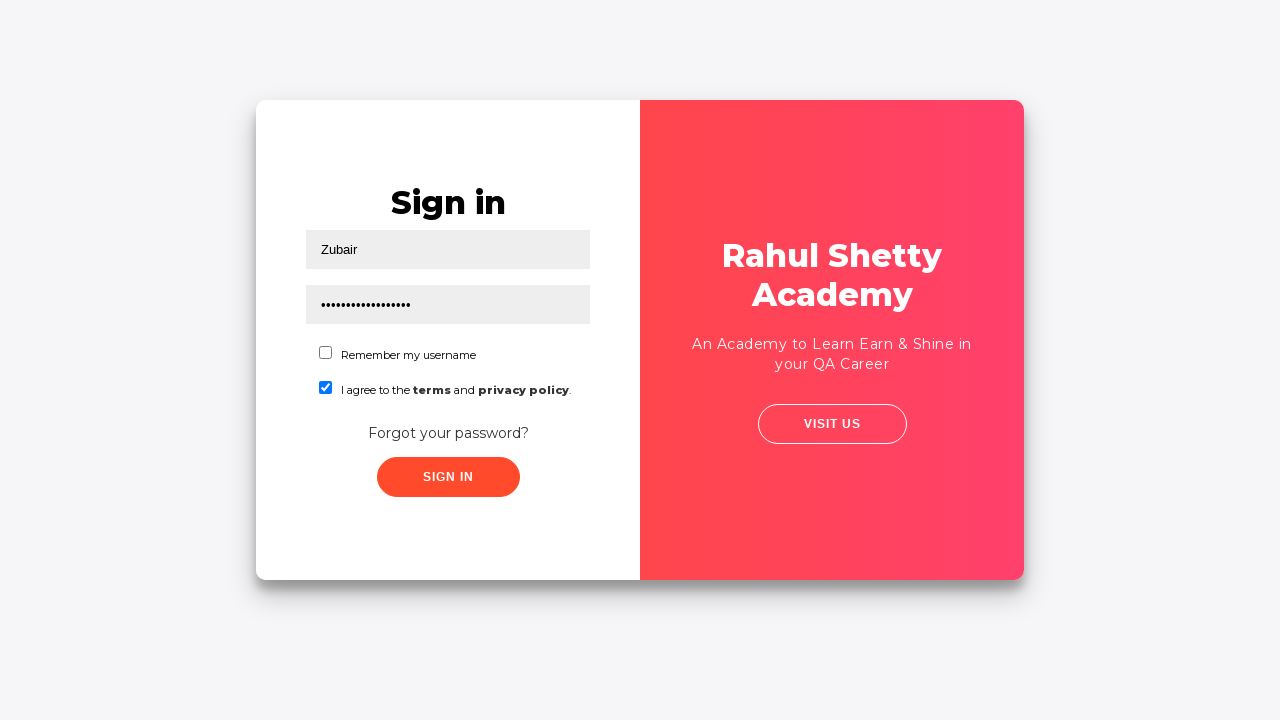

Waited 2 seconds for login to complete
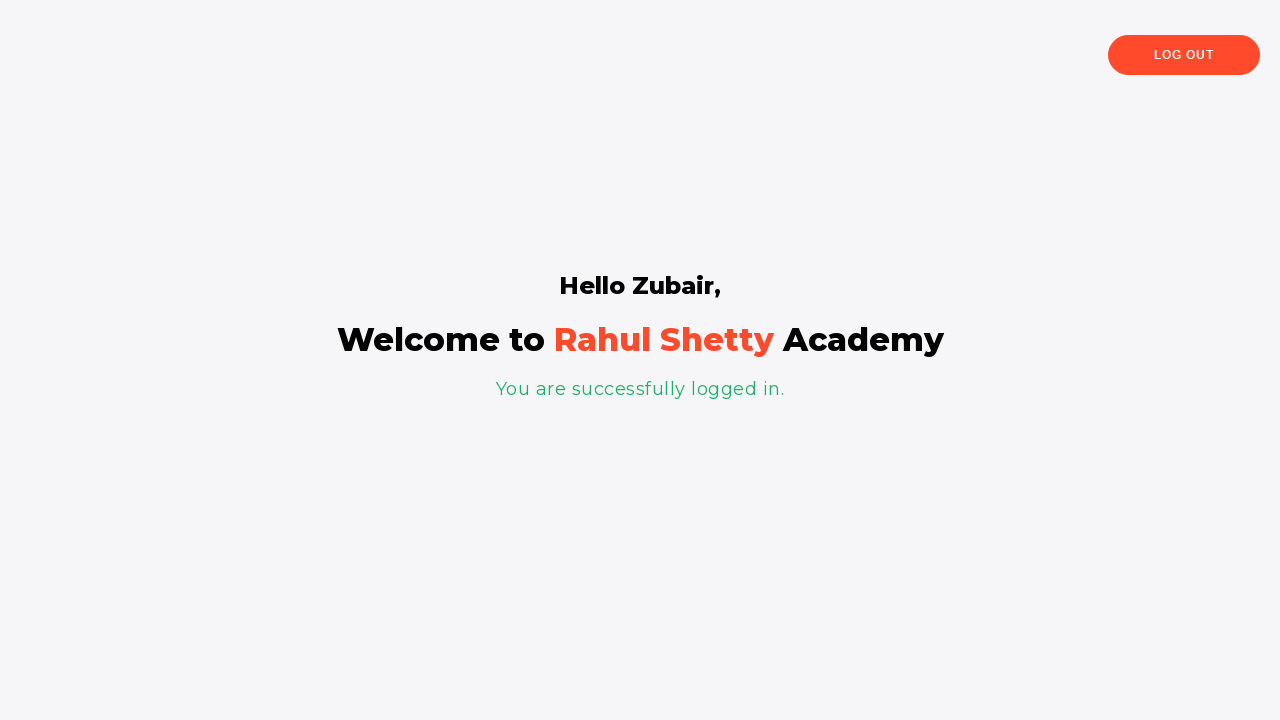

Login successful, welcome message appeared
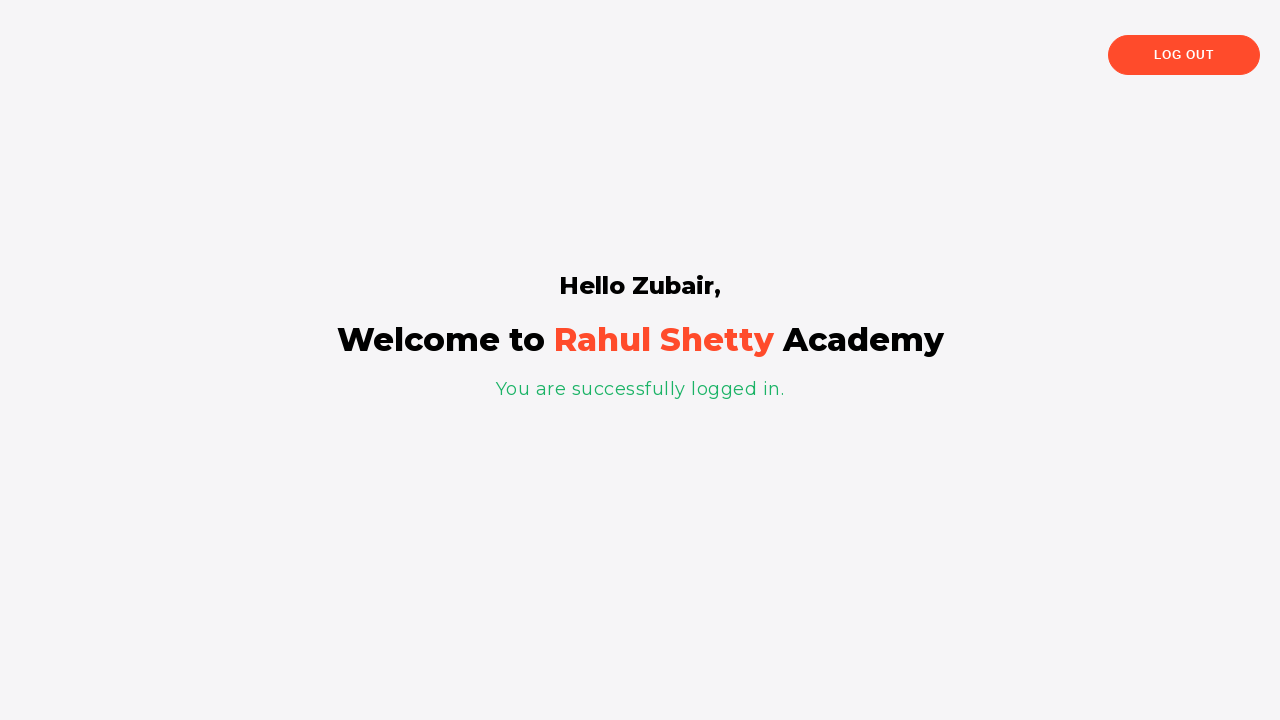

Clicked logout button to end session at (1184, 55) on .logout-btn
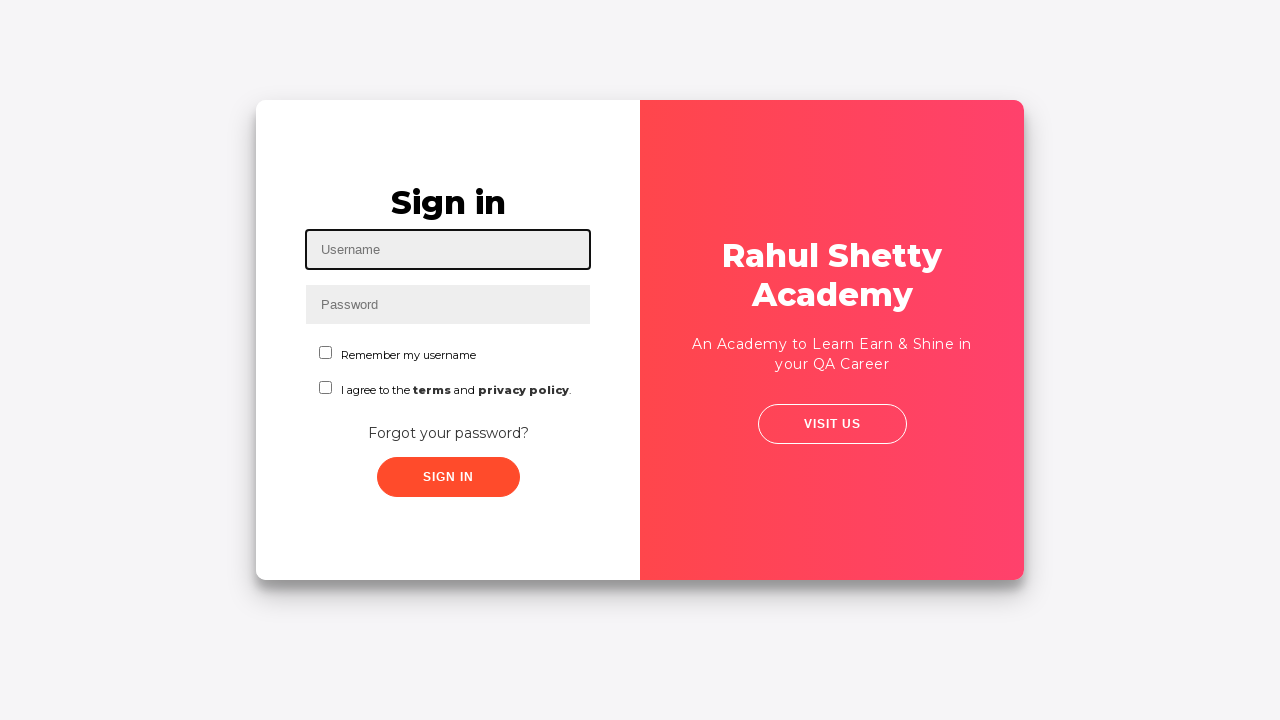

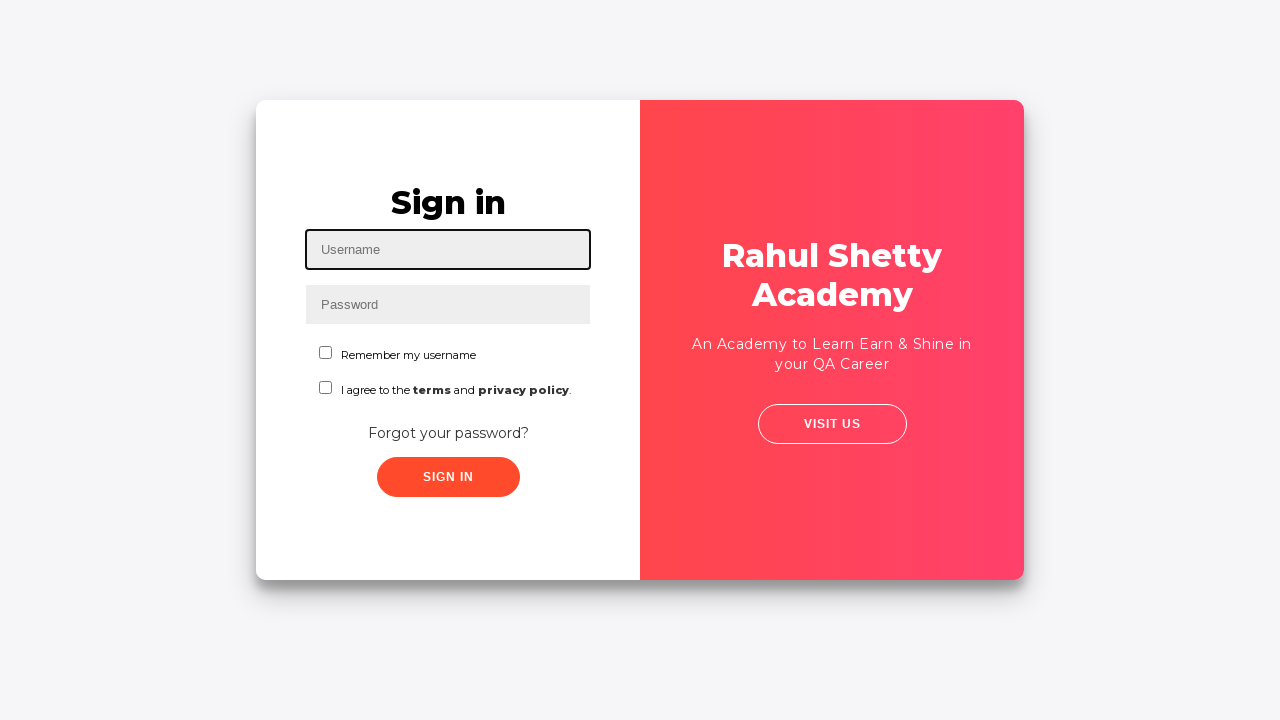